Tests division operation (7/4=1.75) on the prototype build by selecting divide operation

Starting URL: https://testsheepnz.github.io/BasicCalculator

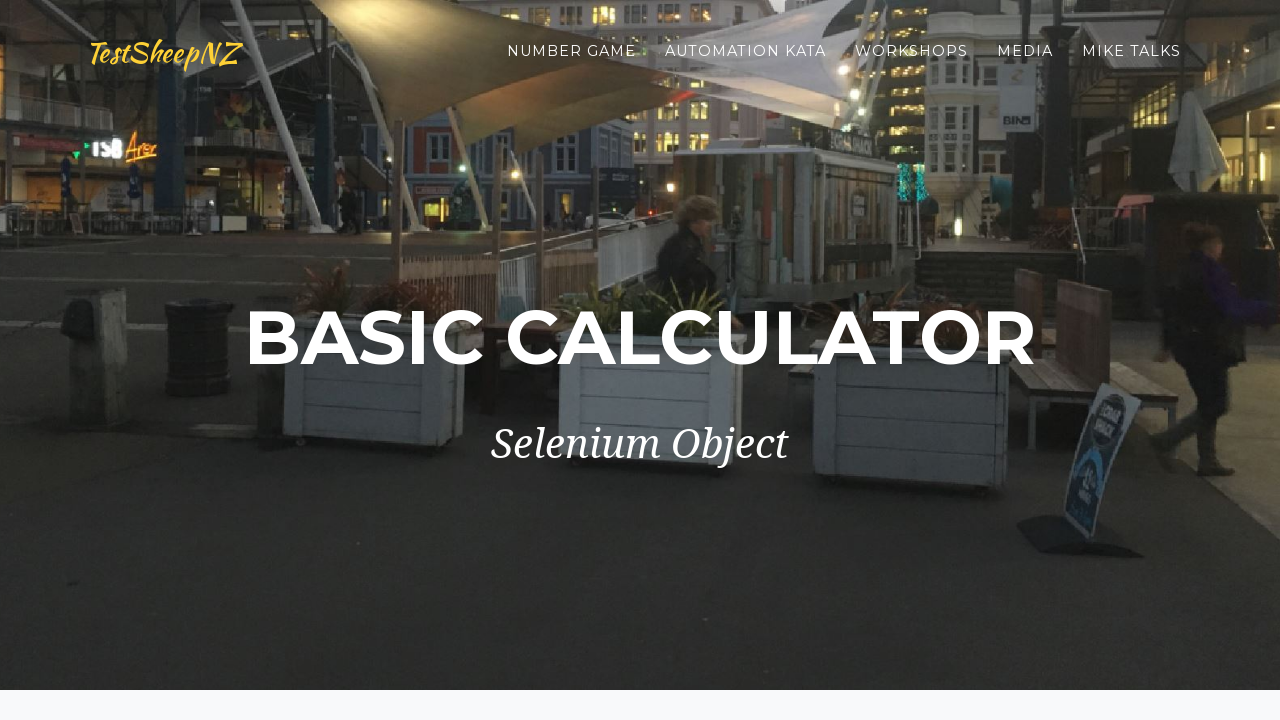

Selected division operation from dropdown on #selectOperationDropdown
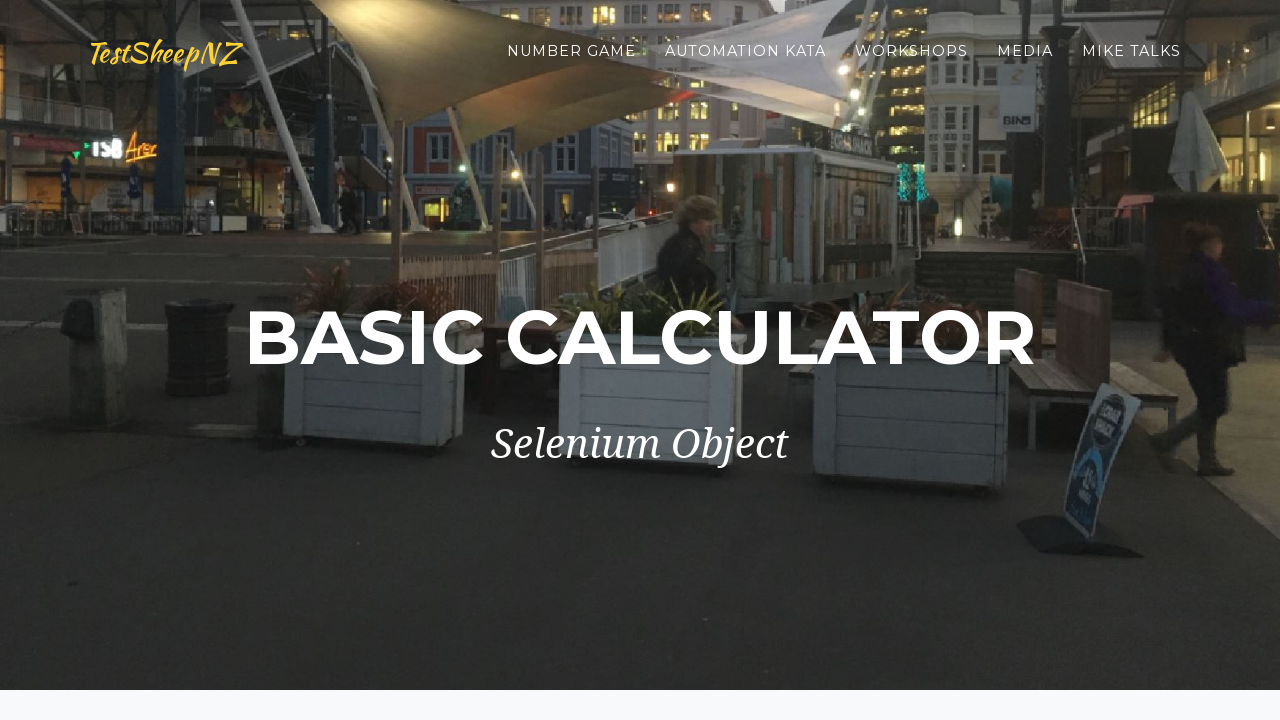

Entered 7 in first number field on #number1Field
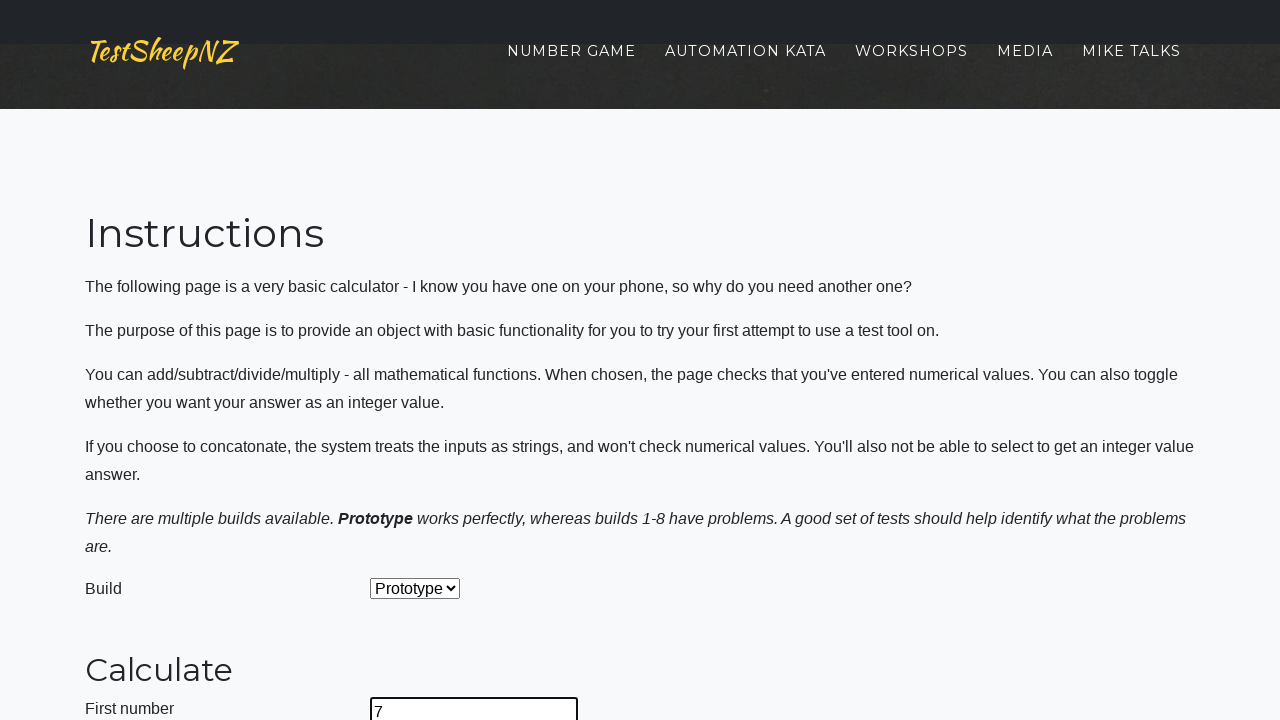

Entered 4 in second number field on #number2Field
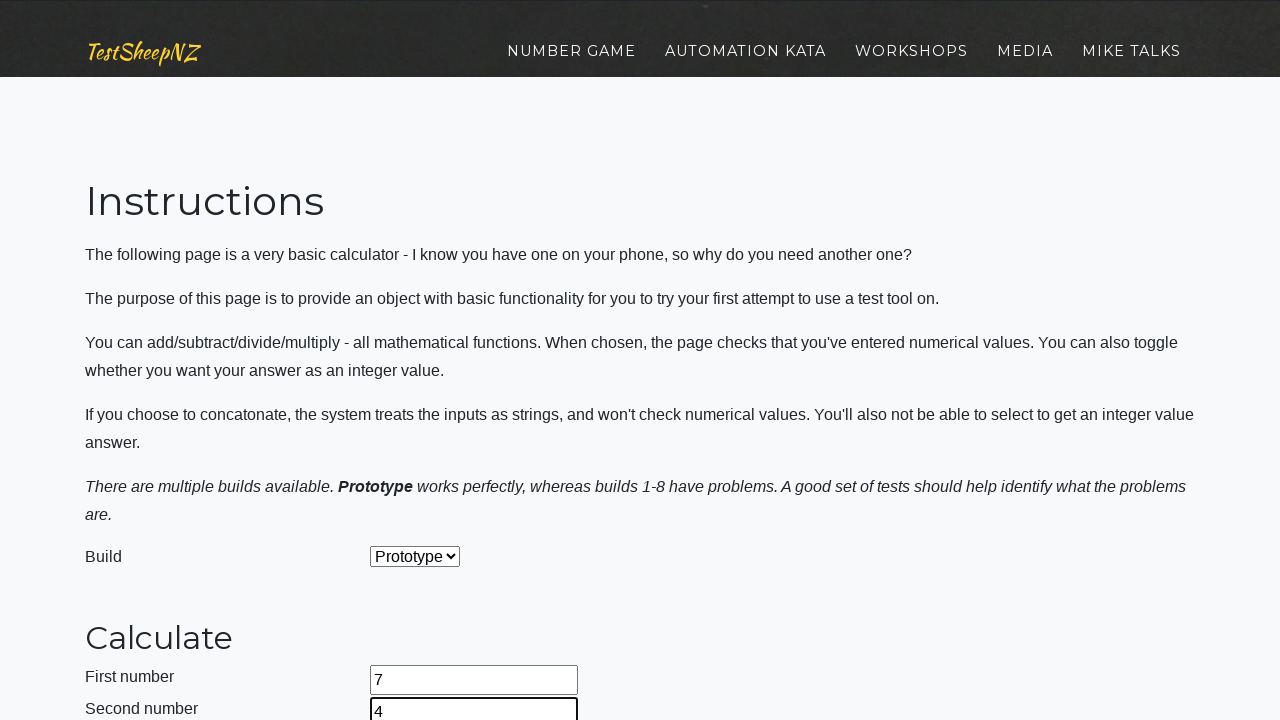

Clicked calculate button at (422, 361) on #calculateButton
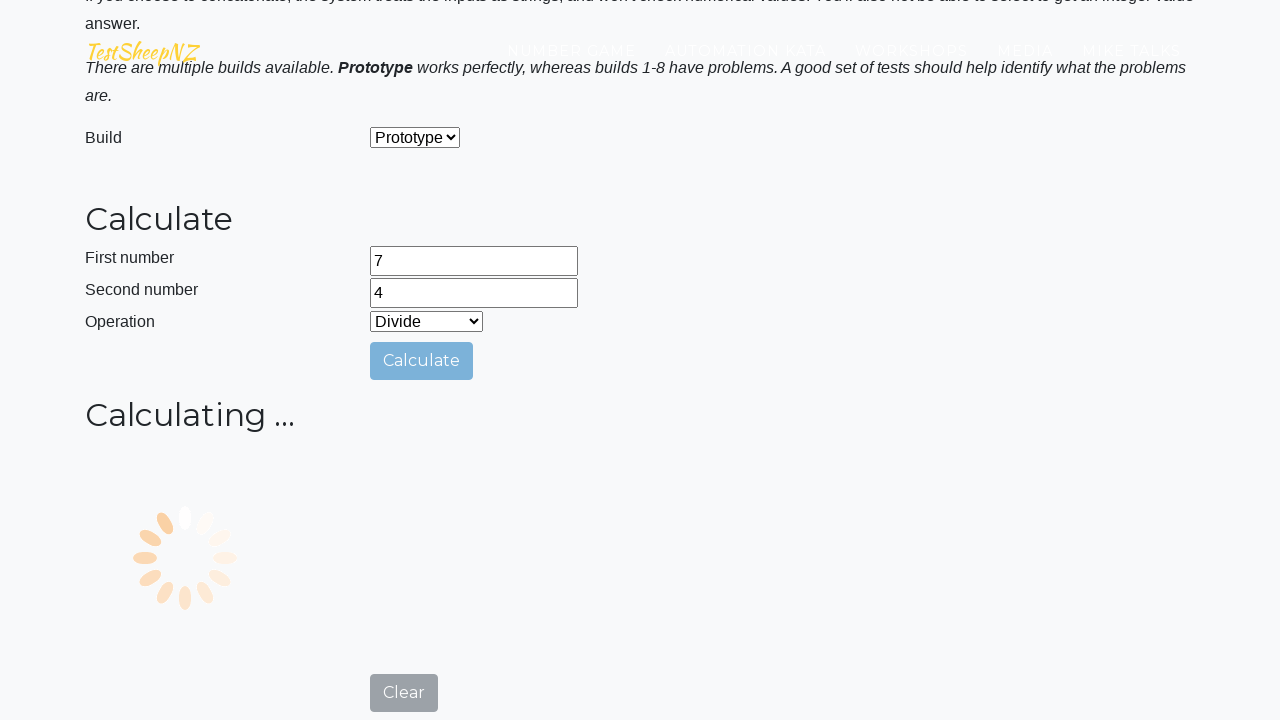

Verified division result: 7/4 = 1.75
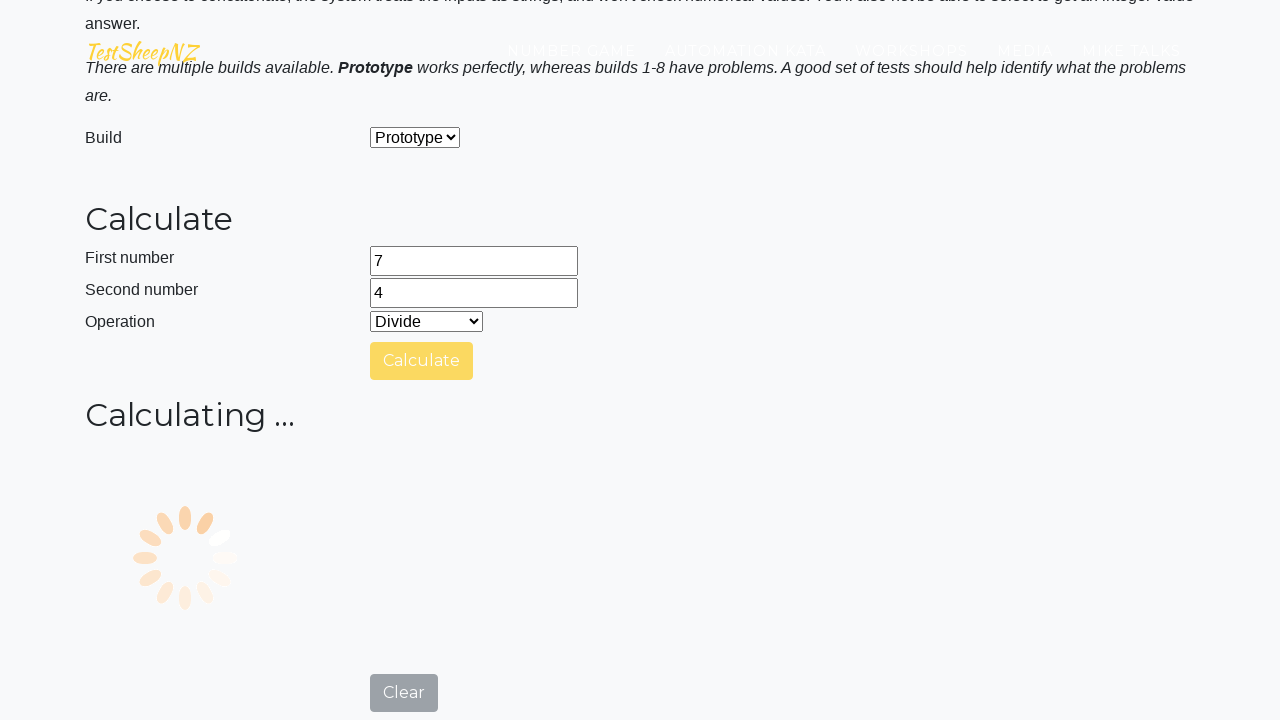

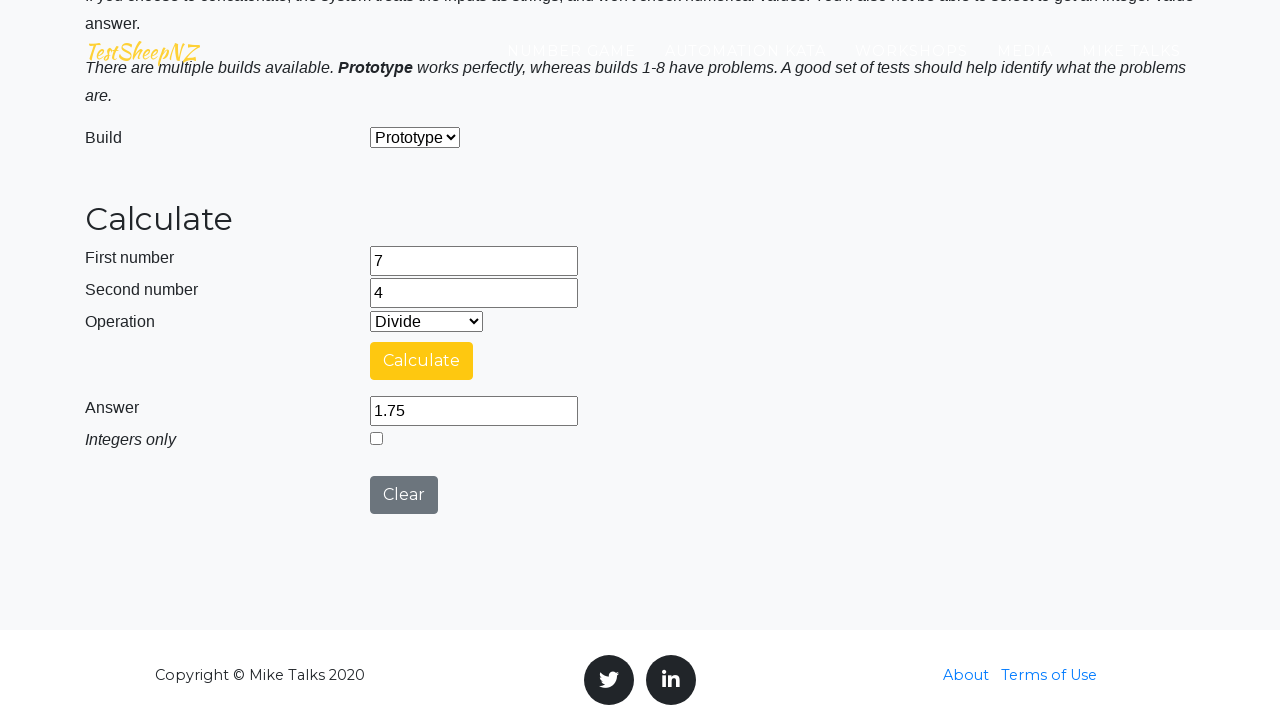